Tests scrolling within an iframe by scrolling to the iframe first, then scrolling inside it to reveal a checkbox.

Starting URL: https://www.selenium.dev/selenium/web/scrolling_tests/frame_with_nested_scrolling_frame_out_of_view.html

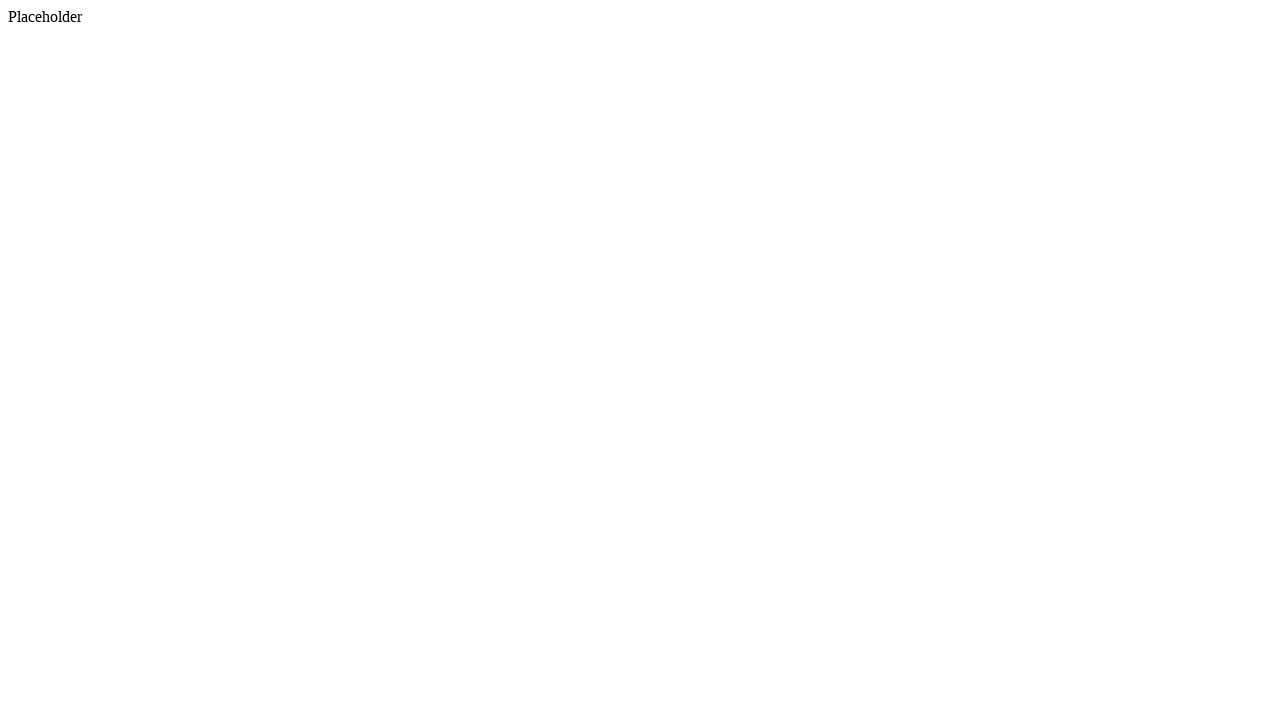

Located iframe element and scrolled it into view
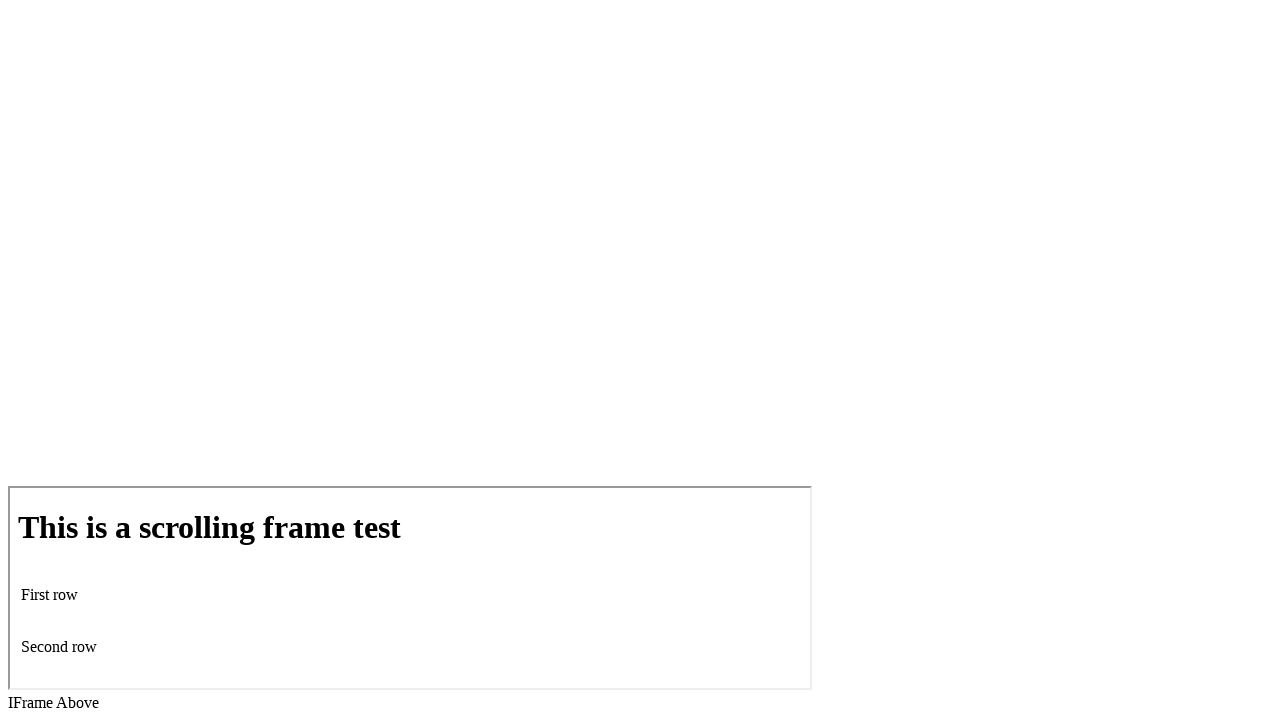

Switched to iframe and scrolled checkbox into view within the iframe
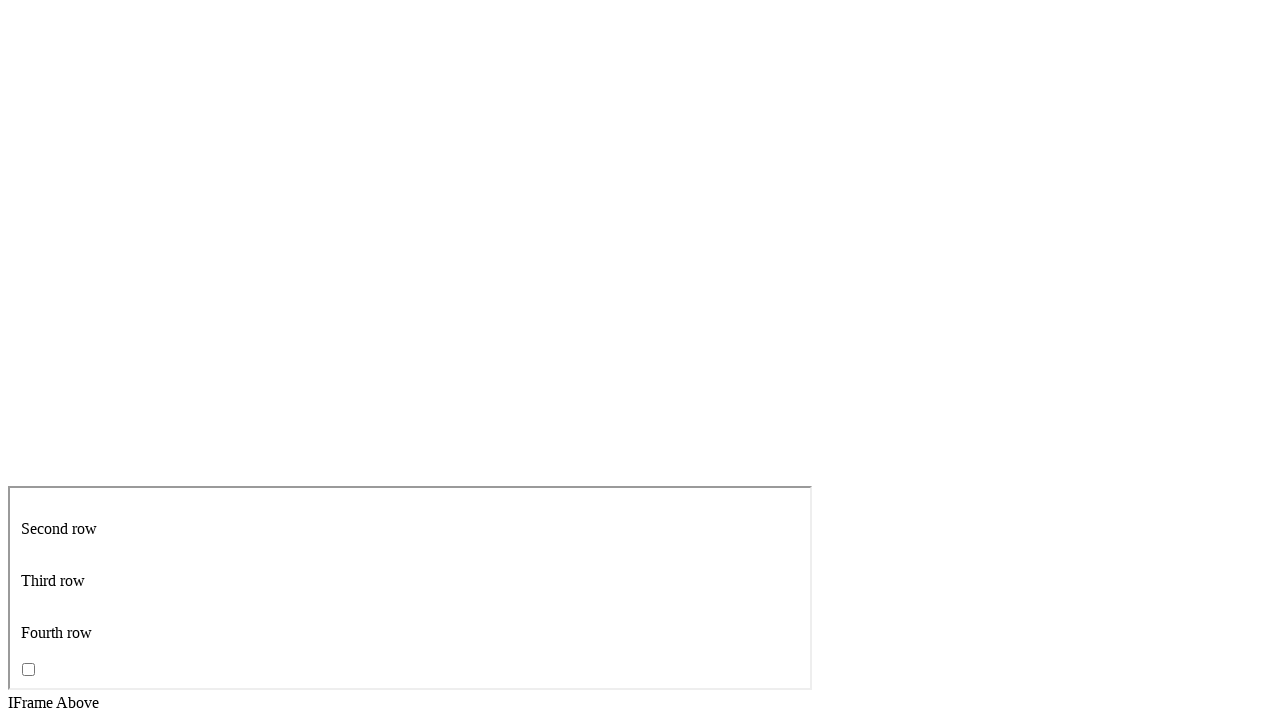

Verified that the checkbox is visible
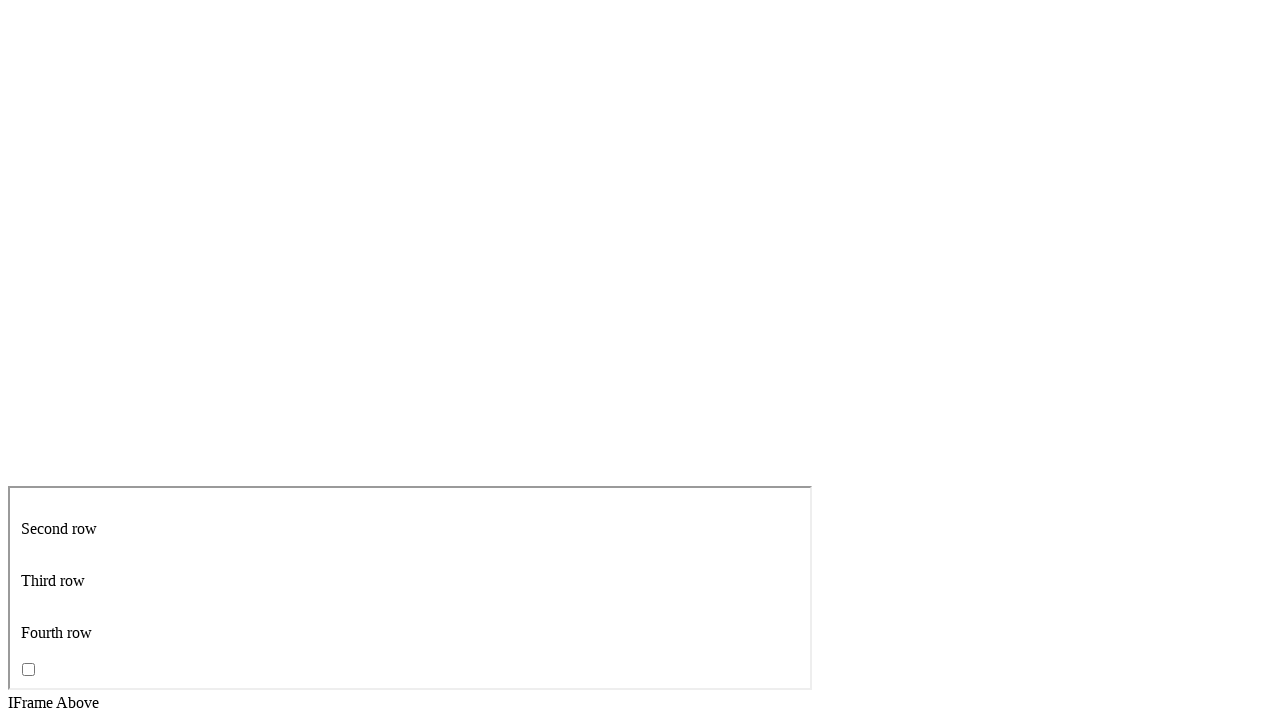

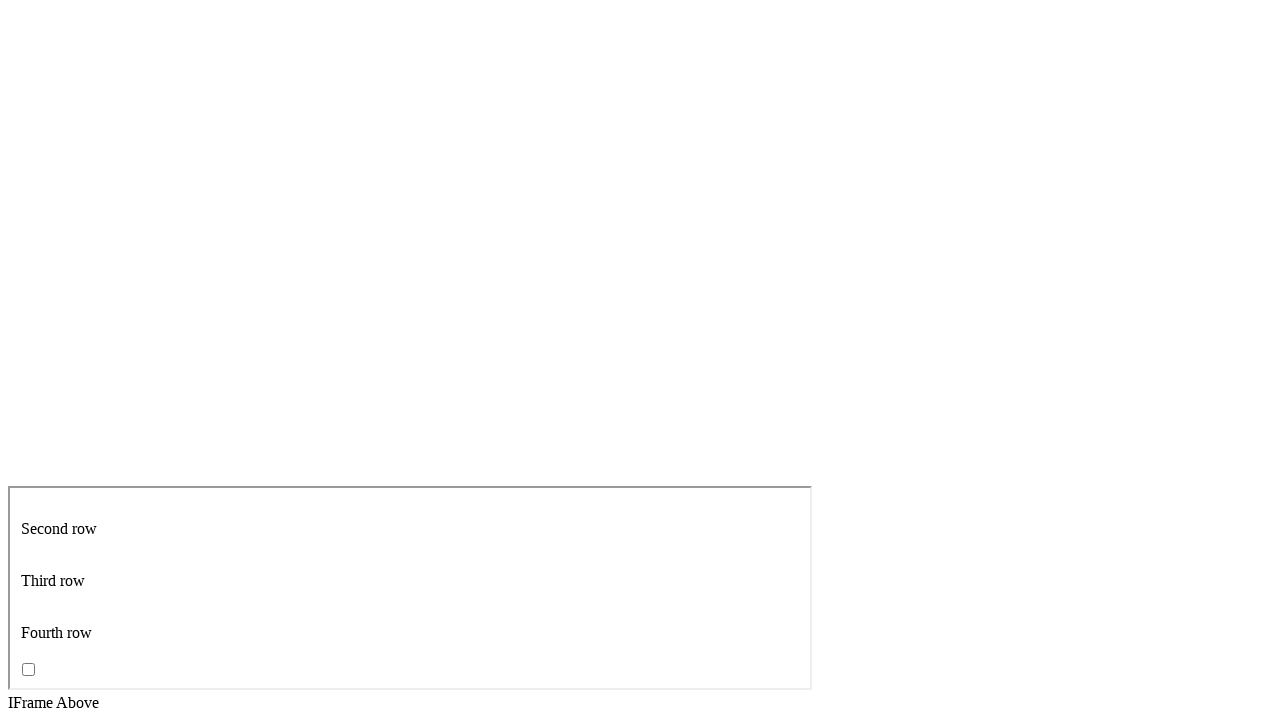